Tests unmarking a completed todo item by unchecking its checkbox

Starting URL: https://demo.playwright.dev/todomvc

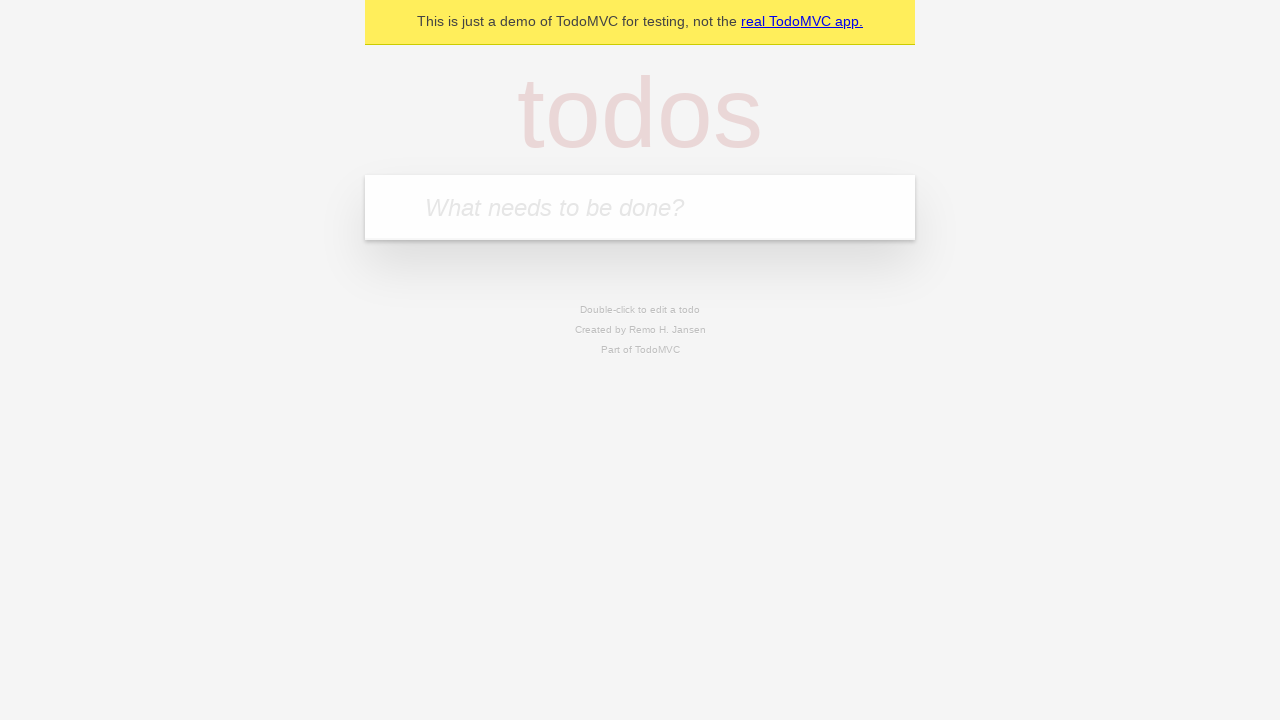

Filled todo input with 'buy some cheese' on internal:attr=[placeholder="What needs to be done?"i]
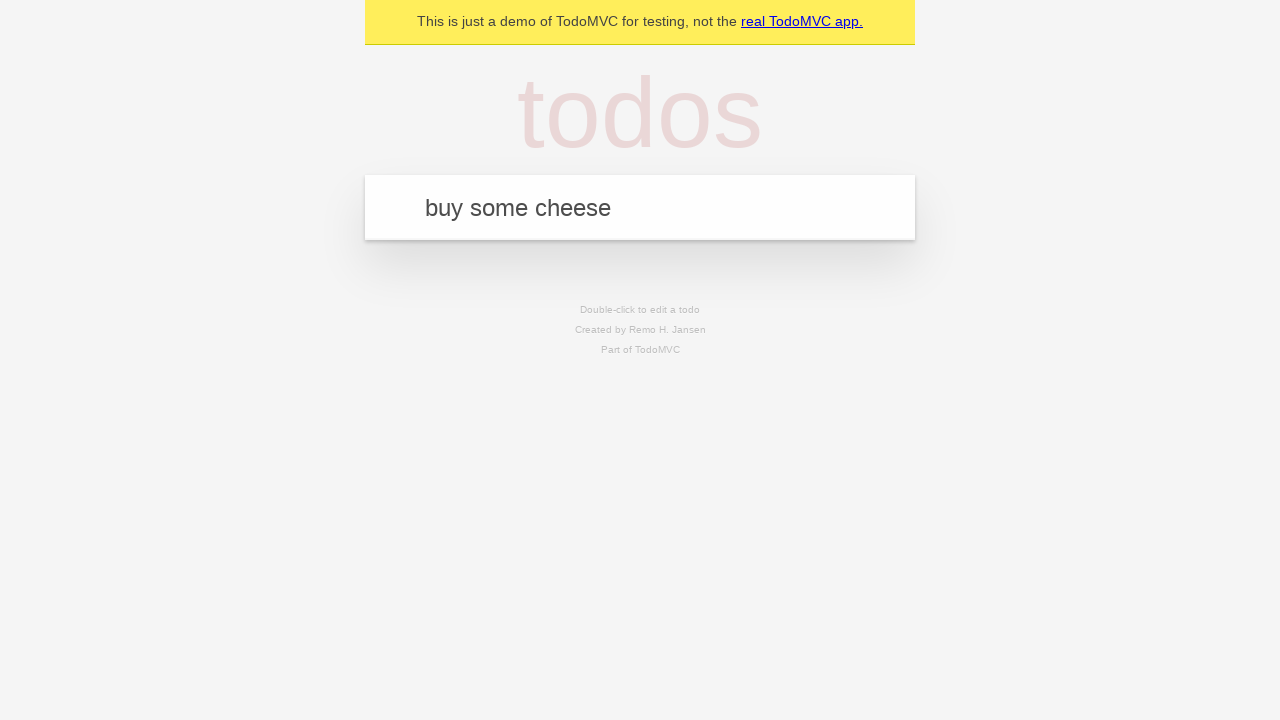

Pressed Enter to create first todo item on internal:attr=[placeholder="What needs to be done?"i]
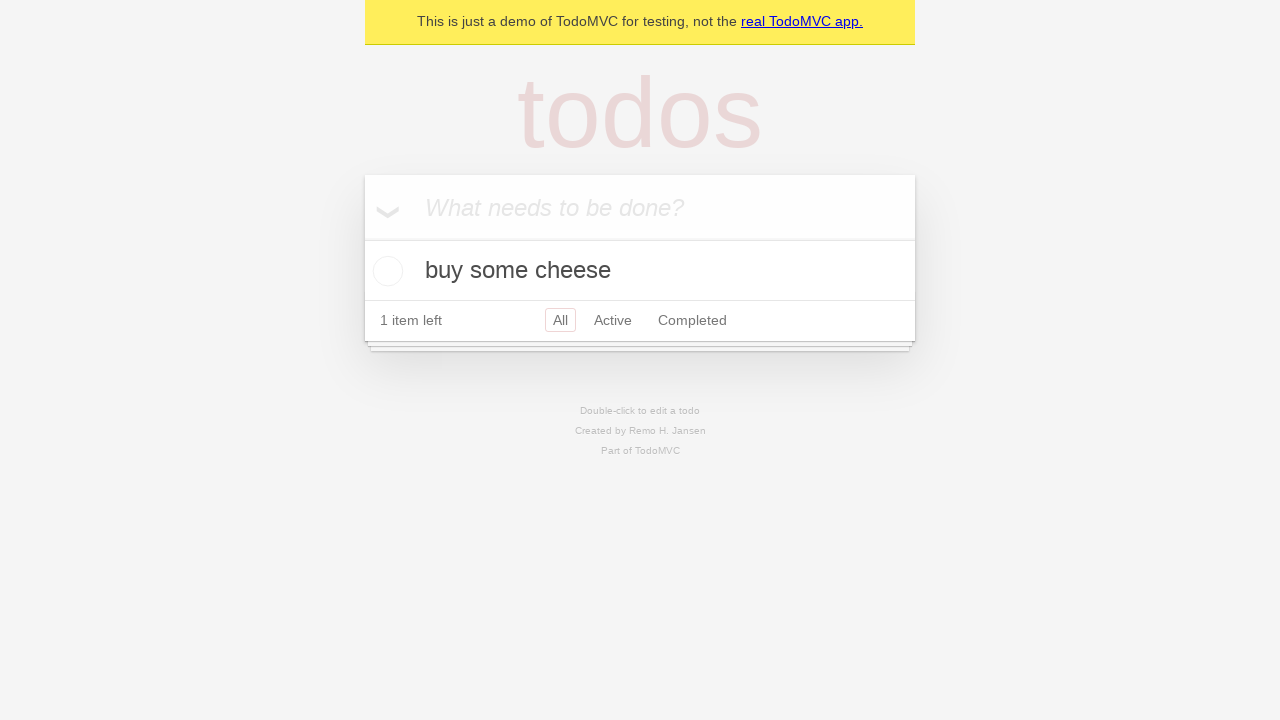

Filled todo input with 'feed the cat' on internal:attr=[placeholder="What needs to be done?"i]
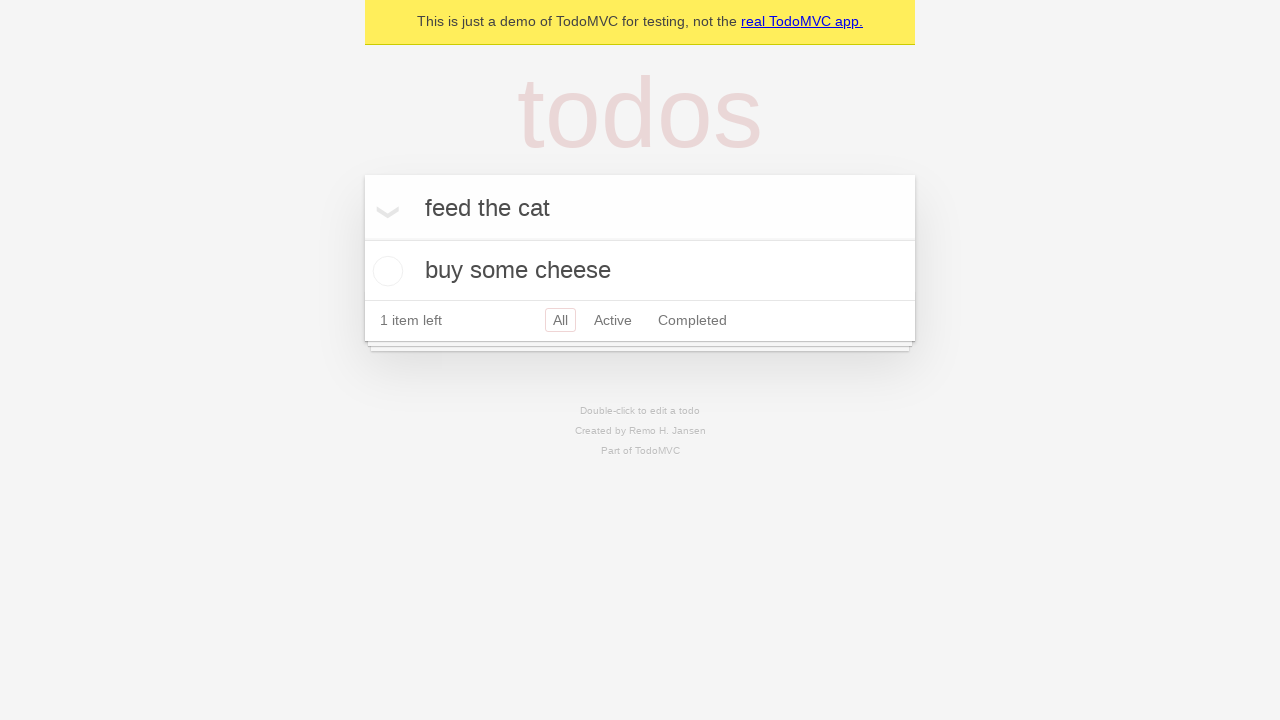

Pressed Enter to create second todo item on internal:attr=[placeholder="What needs to be done?"i]
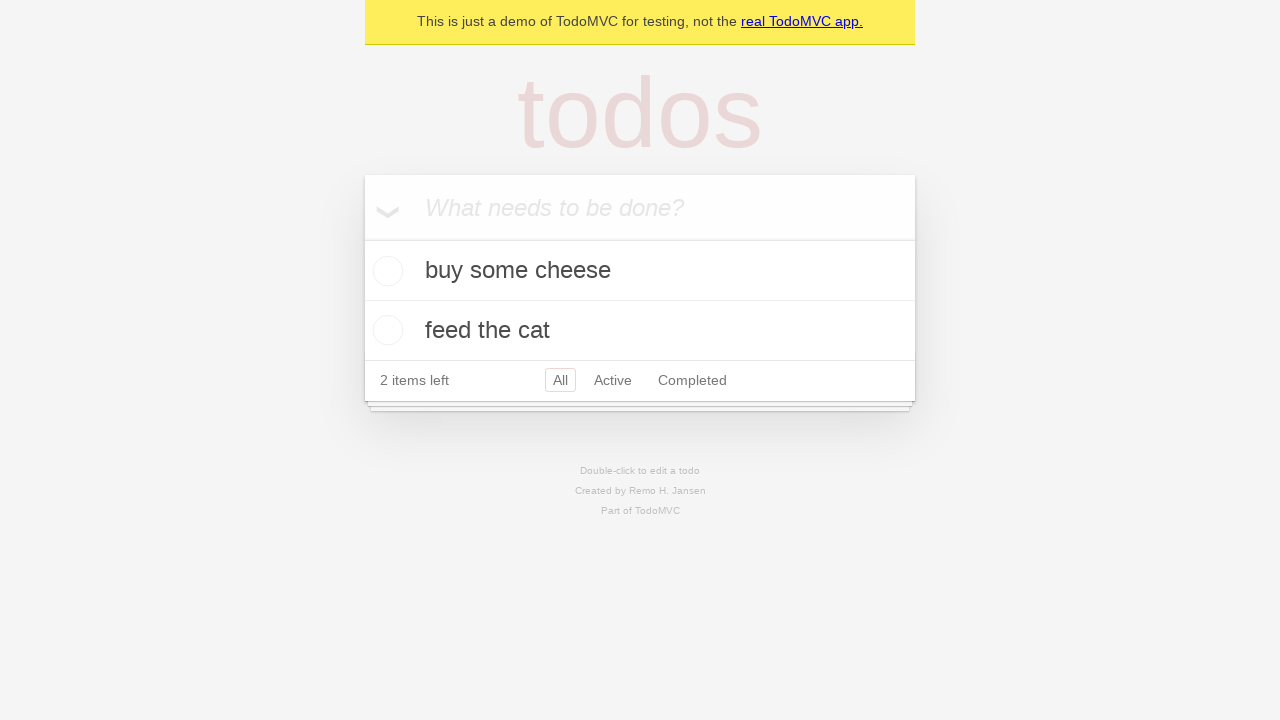

Checked checkbox for first todo item at (385, 271) on [data-testid='todo-item'] >> nth=0 >> internal:role=checkbox
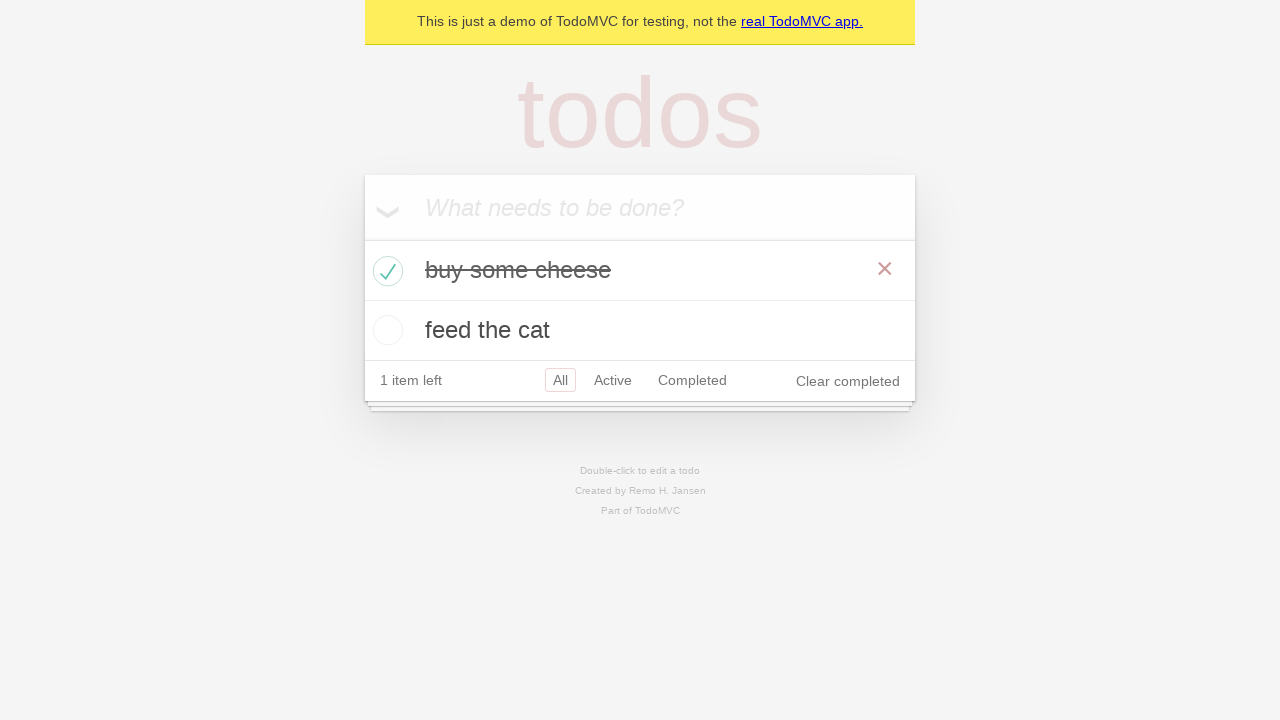

Unchecked checkbox for first todo item to mark as incomplete at (385, 271) on [data-testid='todo-item'] >> nth=0 >> internal:role=checkbox
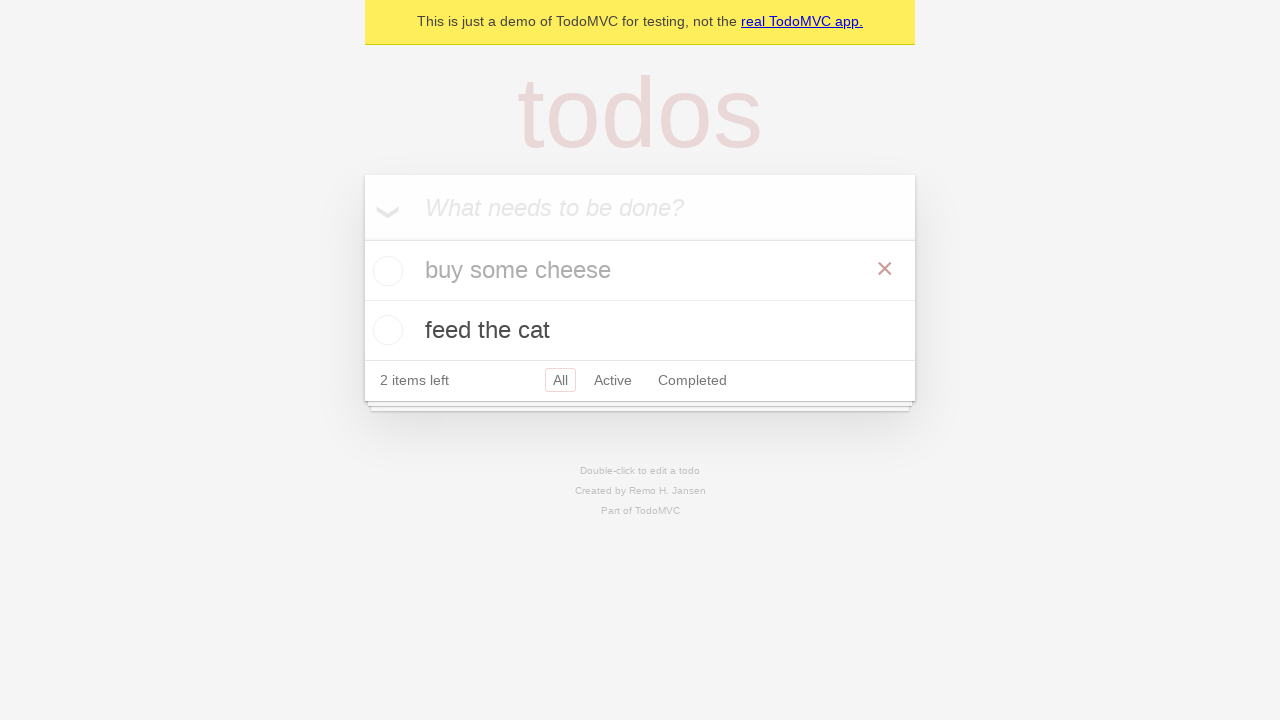

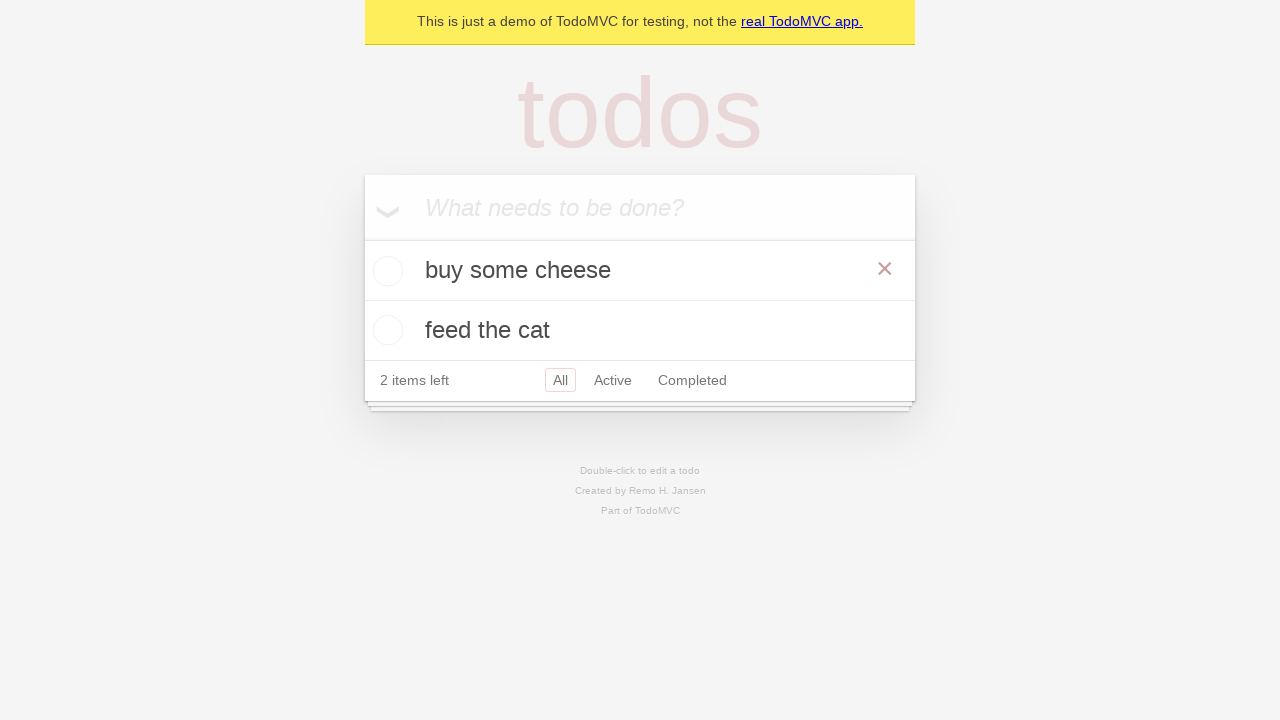